Tests course catalog navigation by selecting a semester, choosing multiple course subjects from a dropdown, filtering by course ID range, and submitting the form to view course listings.

Starting URL: https://odusplus-ss.kau.edu.sa/PROD/xwckctlg.p_disp_dyn_ctlg

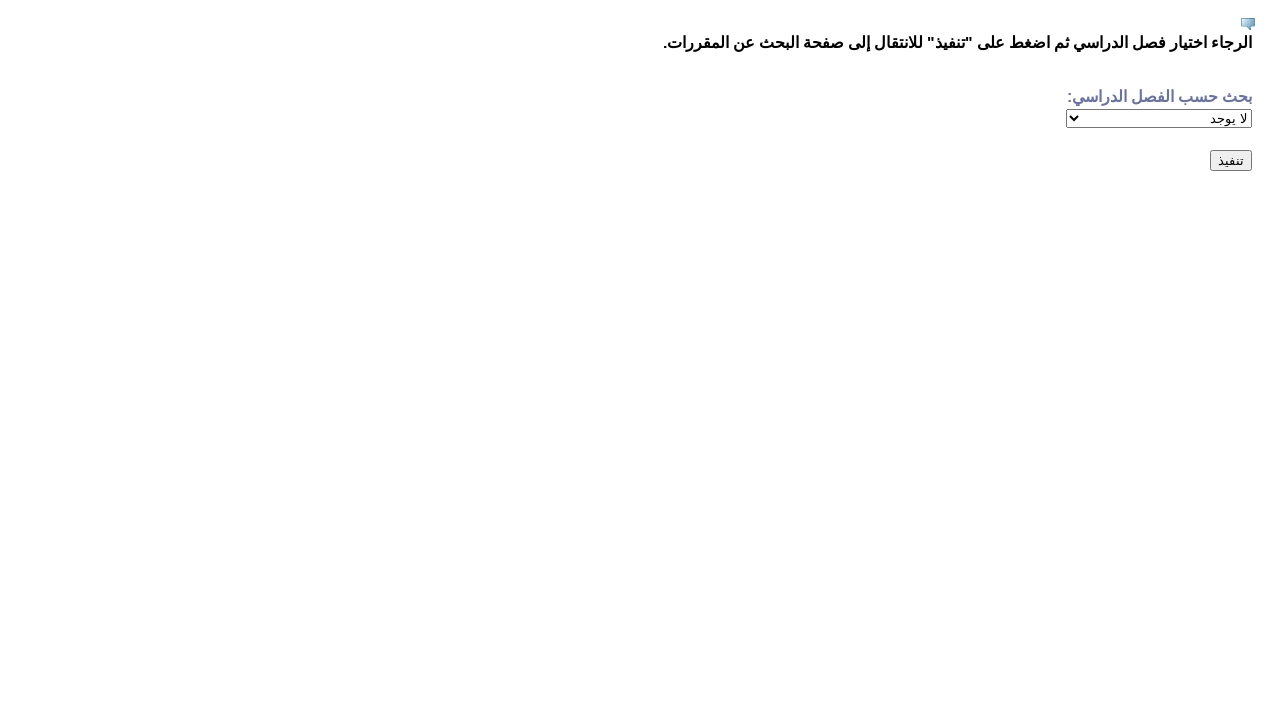

Selected second semester option from term dropdown on #term_input_id
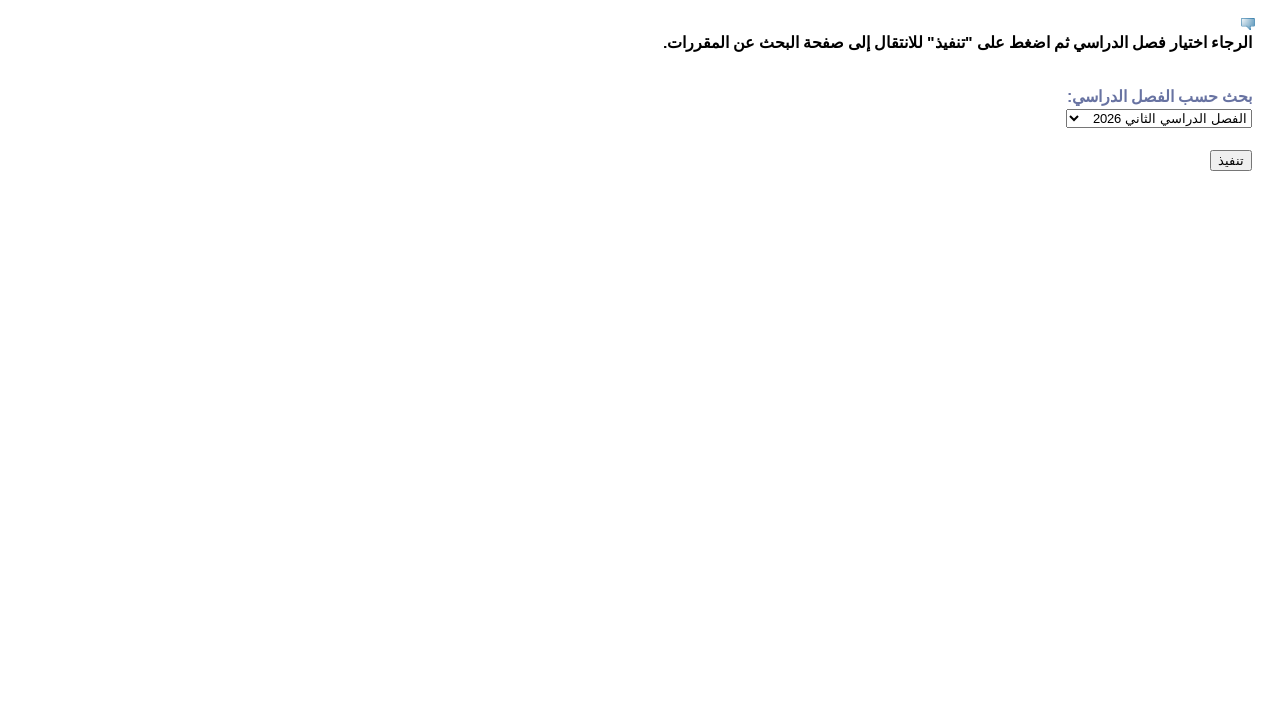

Clicked submit button to proceed to course selection page at (1231, 160) on input[type='submit']
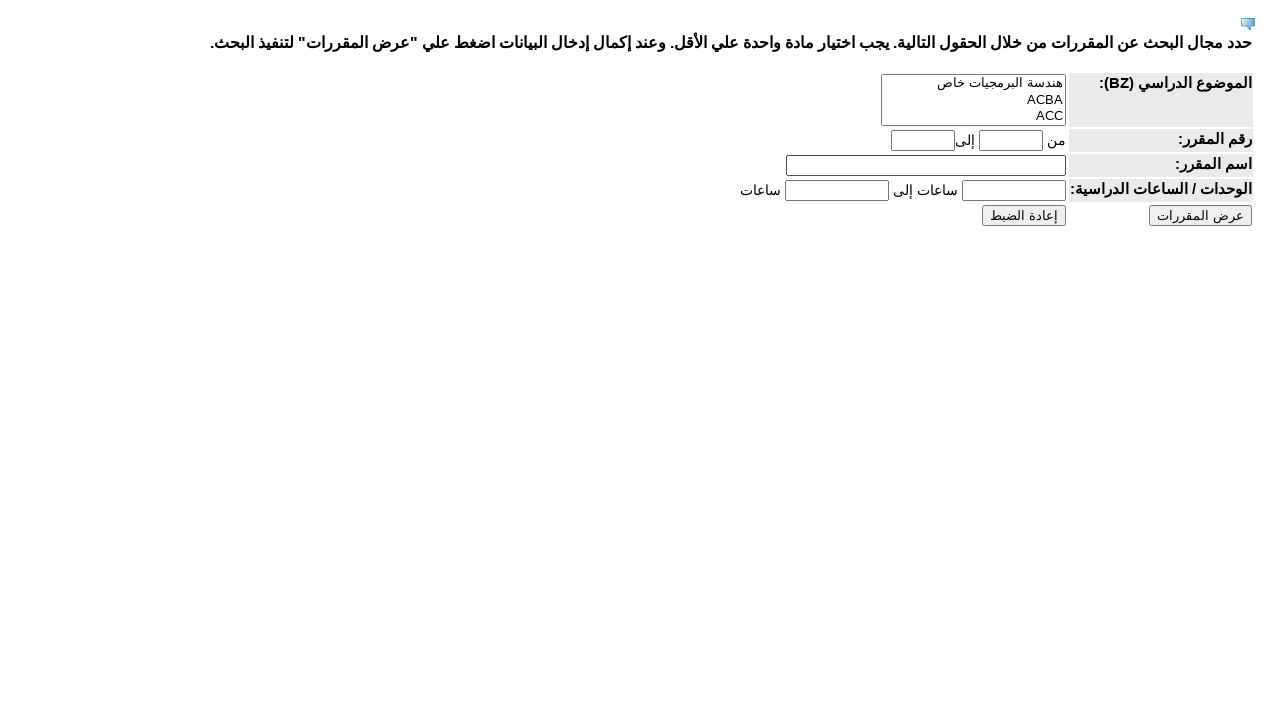

Course selection page loaded with subject dropdown visible
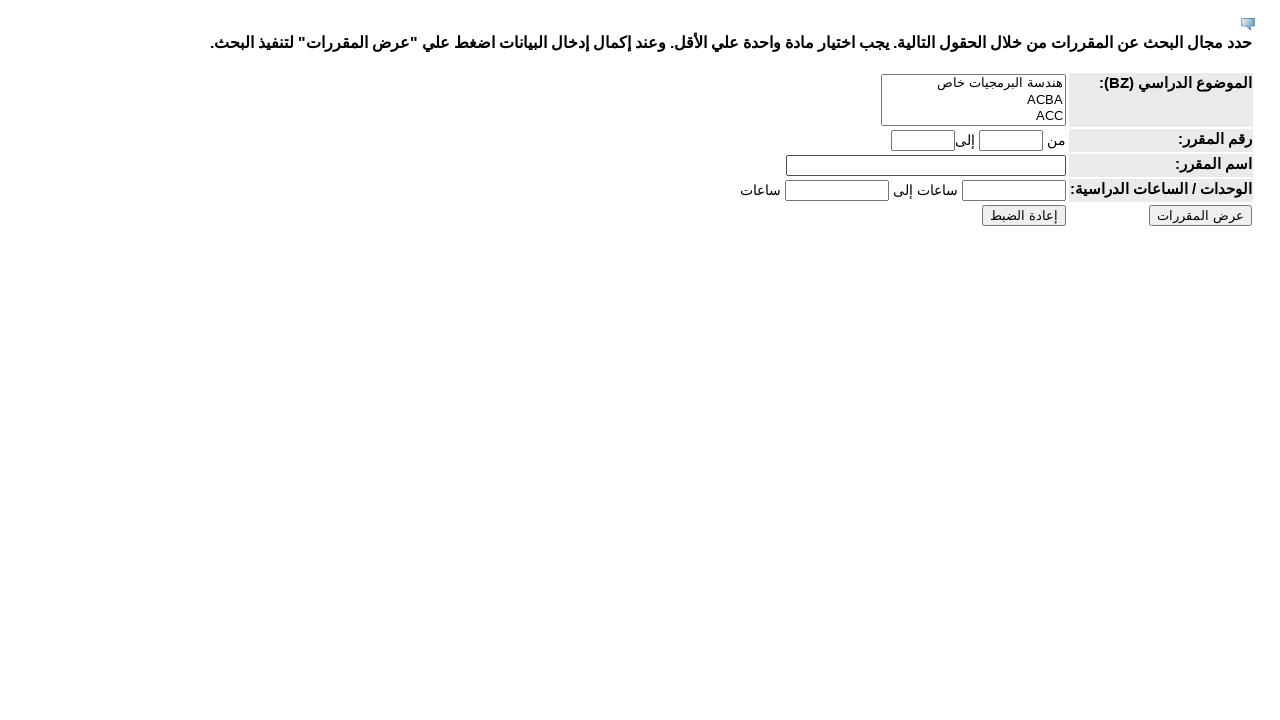

Selected course subject 'ARAB' from dropdown on #subj_id
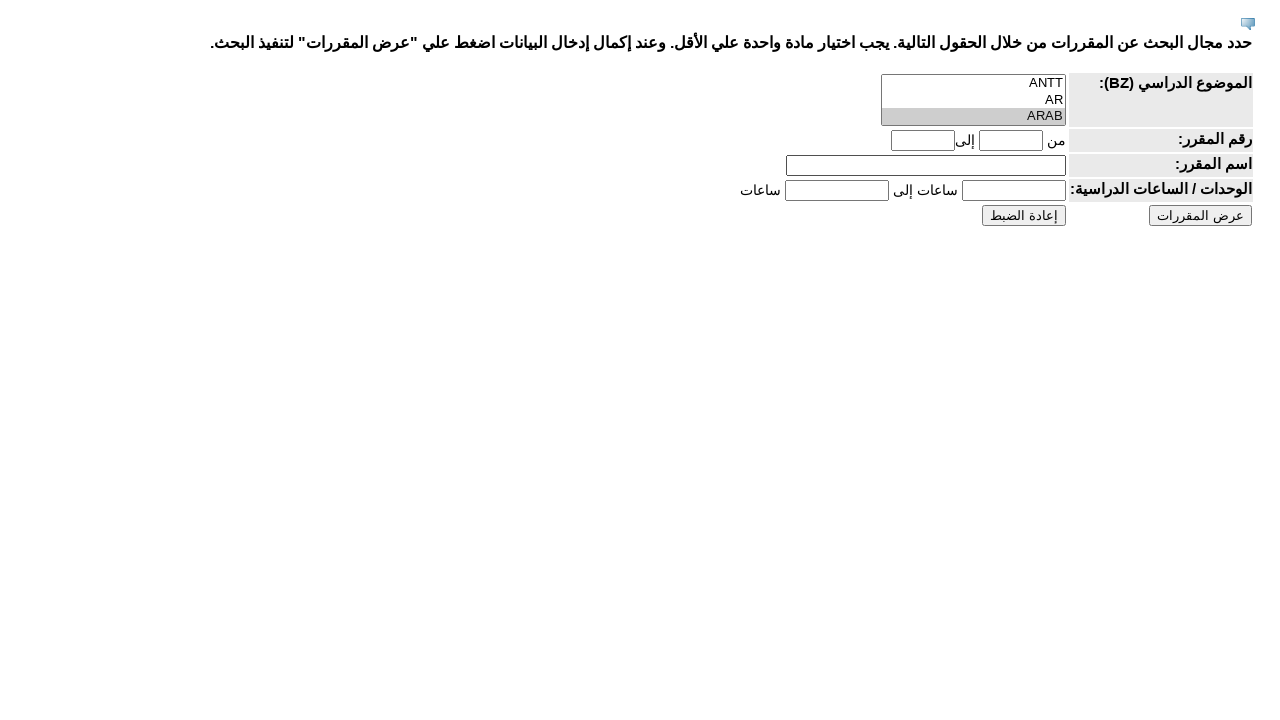

Selected course subject 'BL' from dropdown on #subj_id
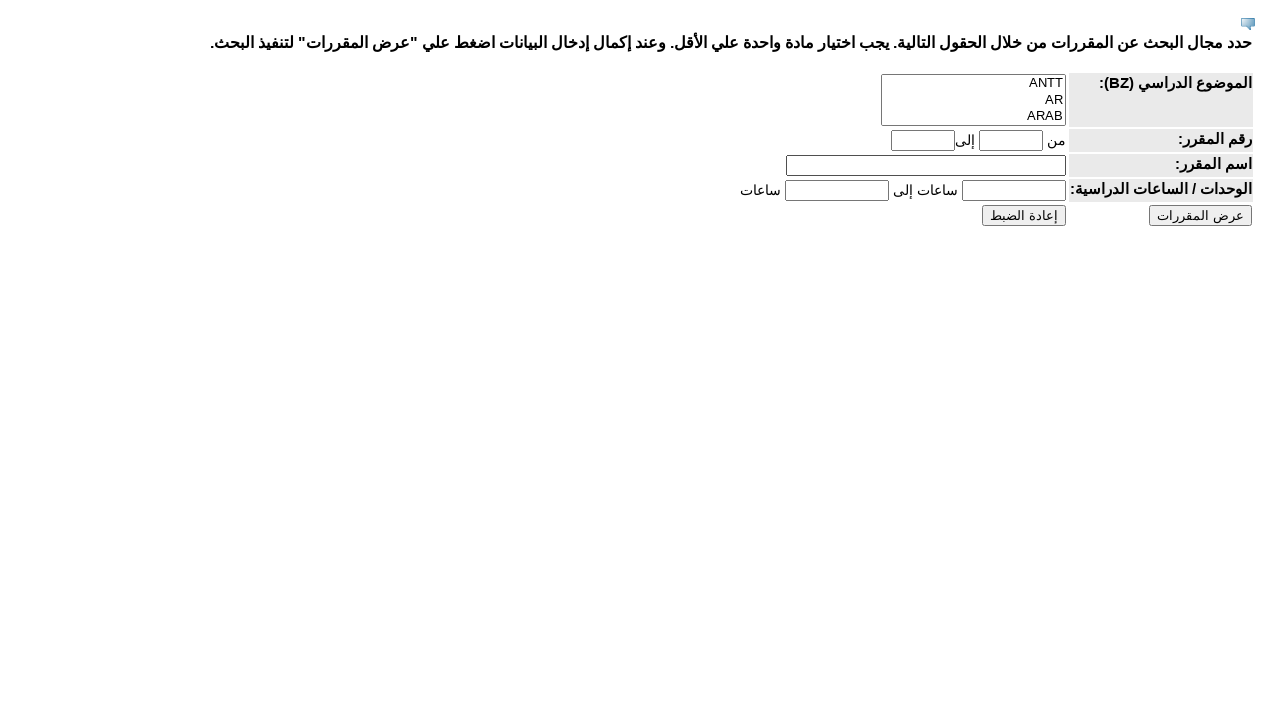

Selected course subject 'CPIT' from dropdown on #subj_id
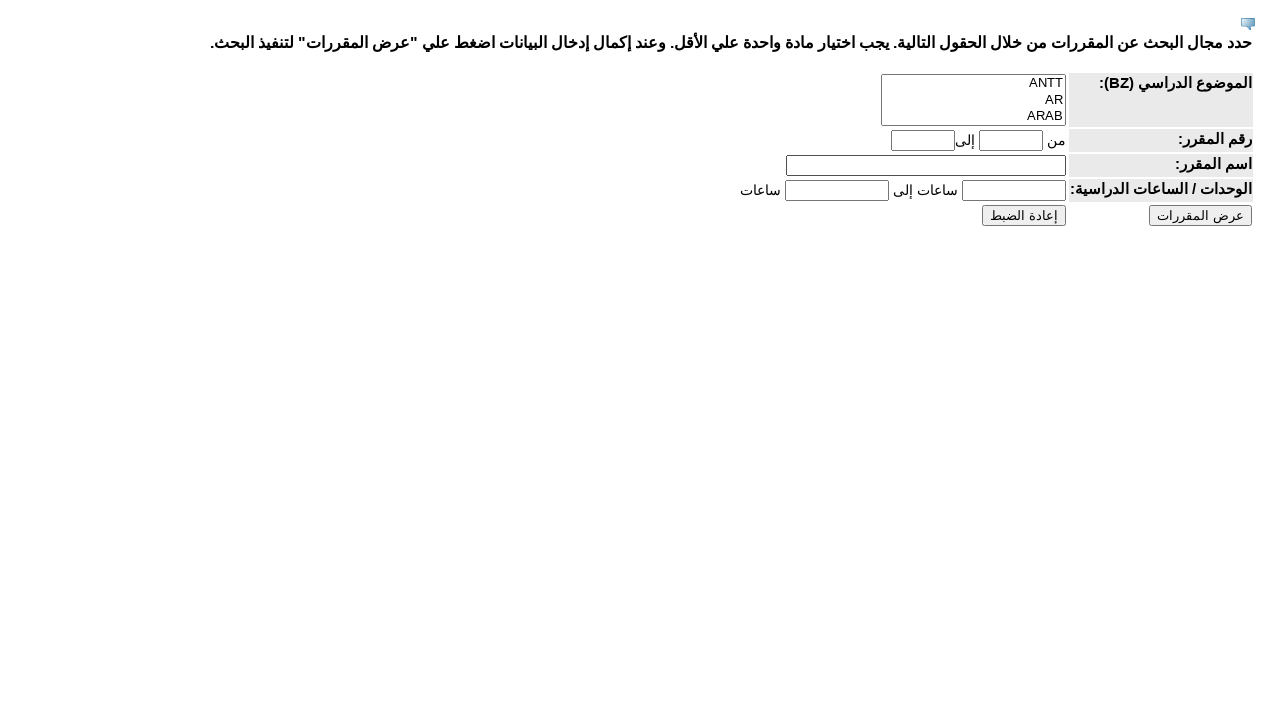

Selected course subject 'ELIA' from dropdown on #subj_id
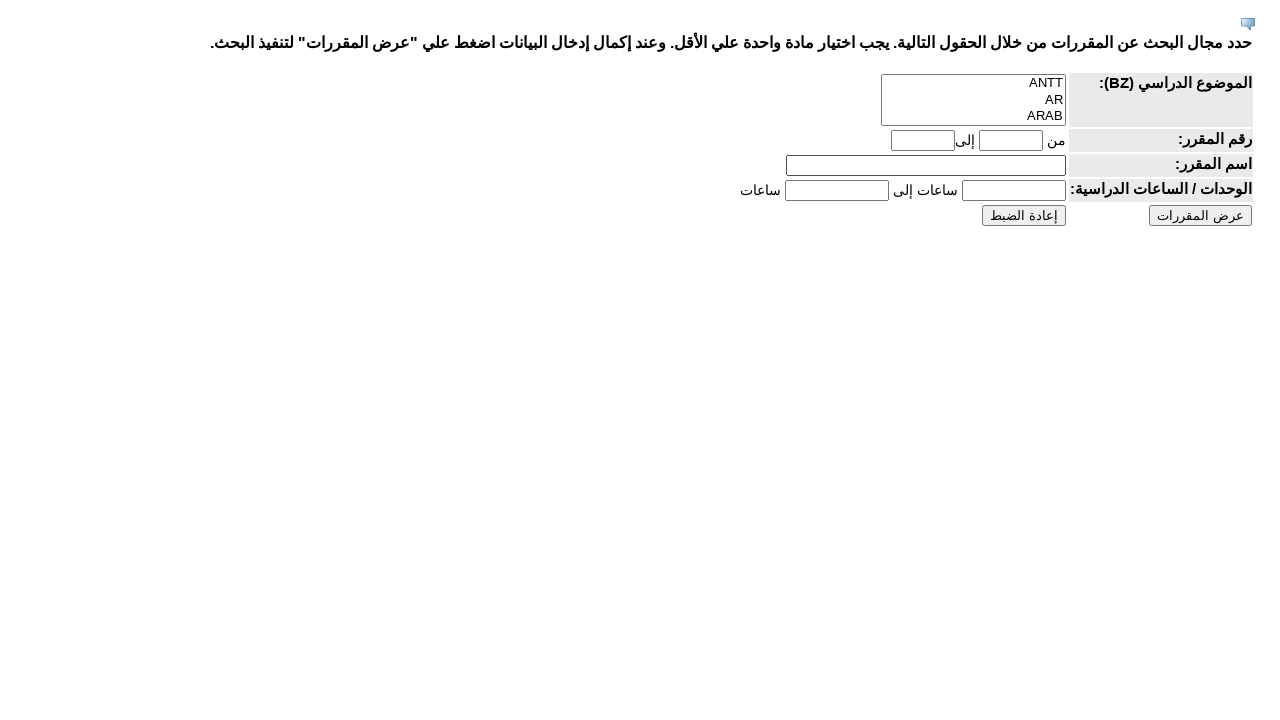

Selected course subject 'IS' from dropdown on #subj_id
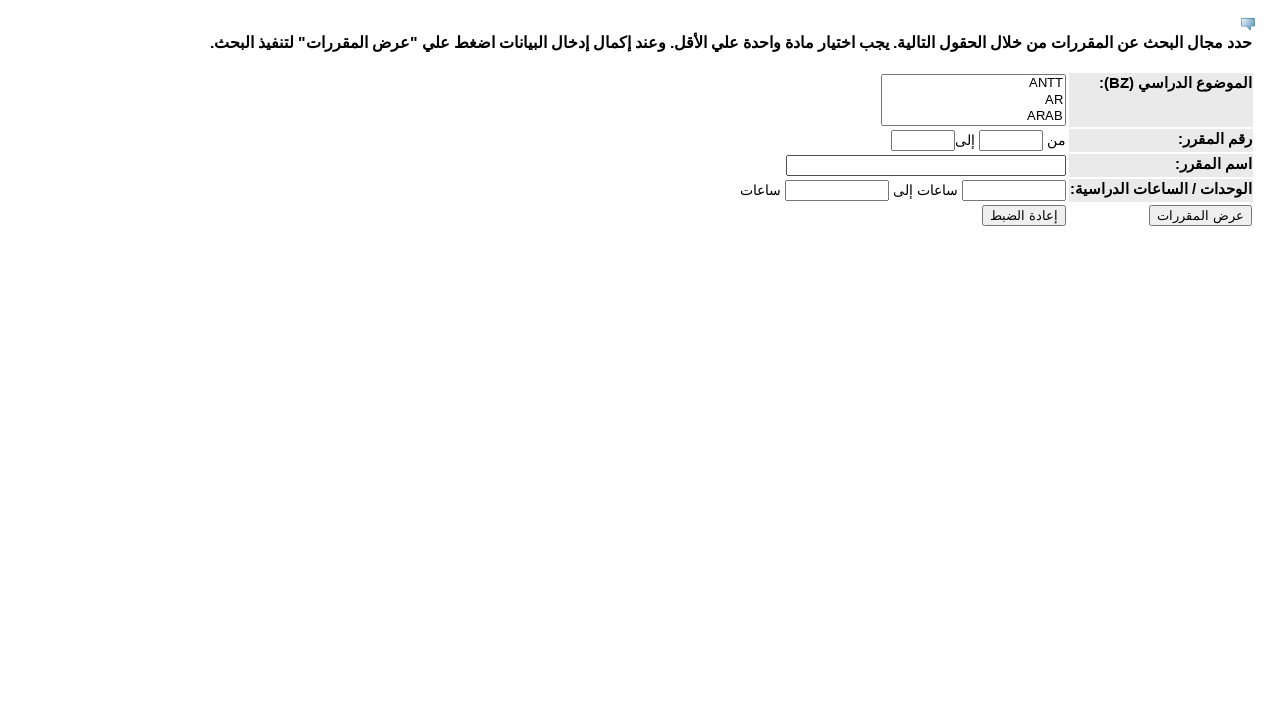

Selected course subject 'ISLS' from dropdown on #subj_id
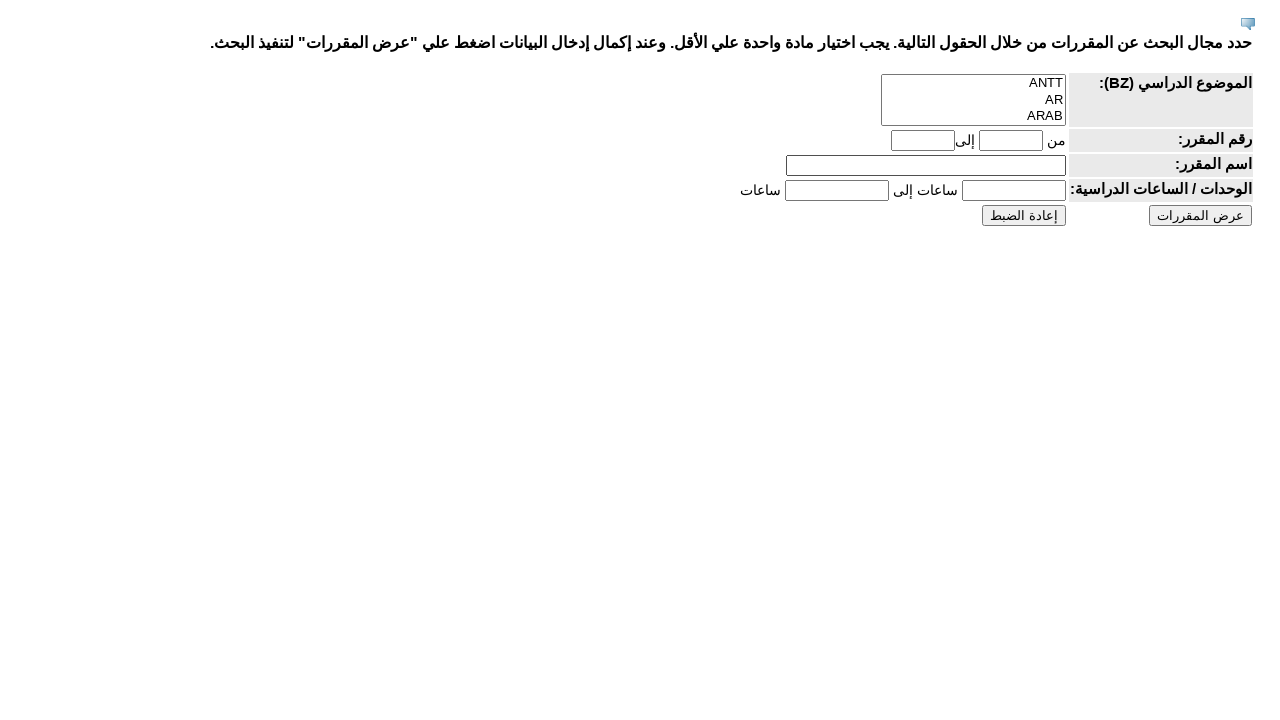

Selected course subject 'MATH' from dropdown on #subj_id
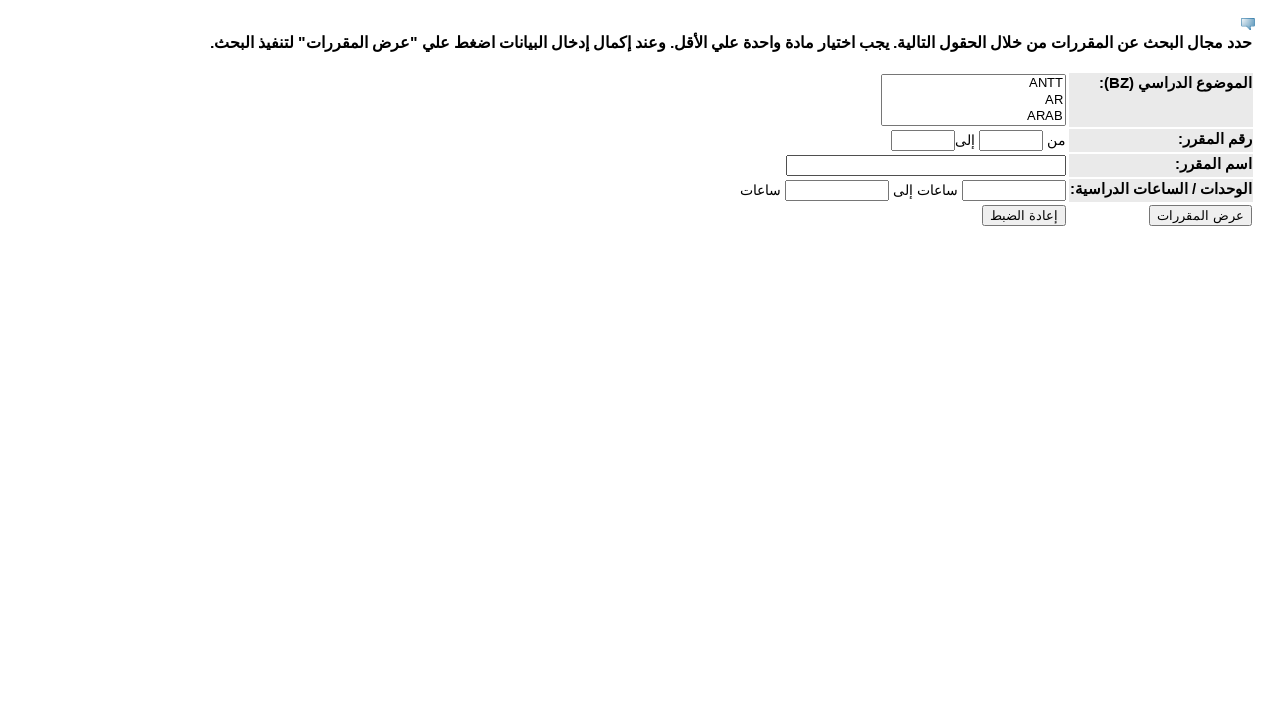

Selected course subject 'STAT' from dropdown on #subj_id
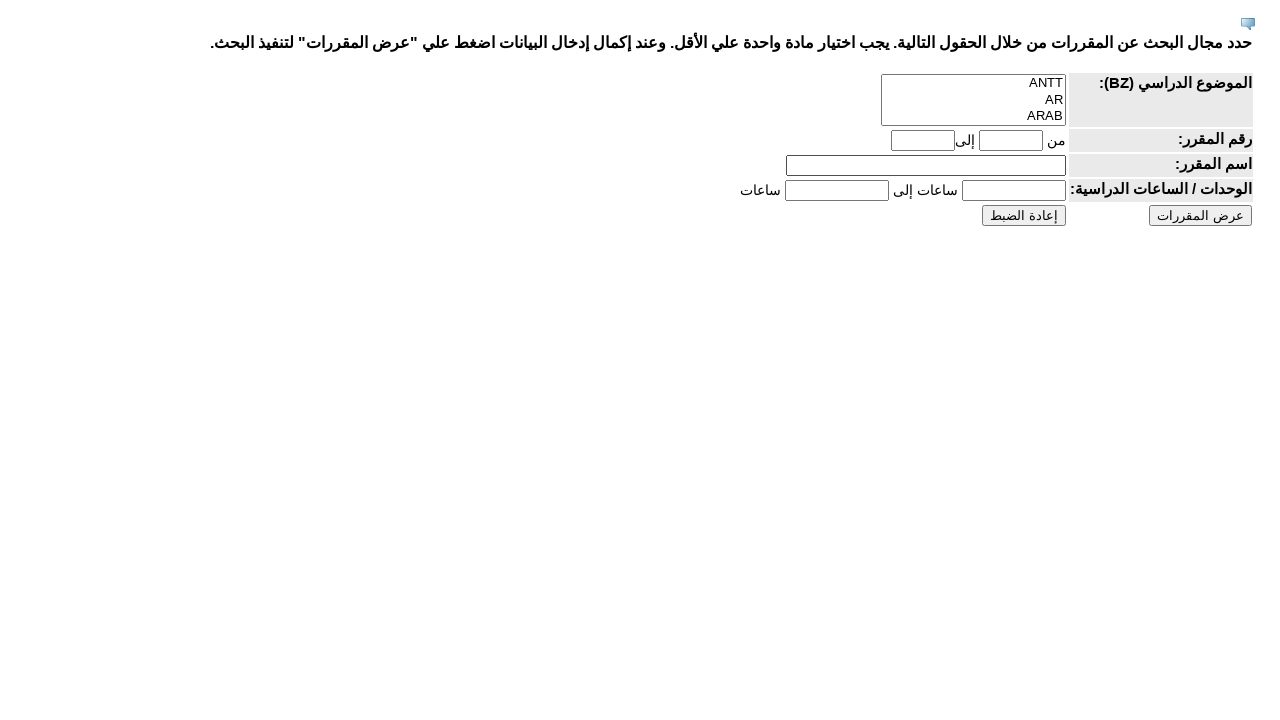

Entered course ID range start value '100' on #crse_id_from
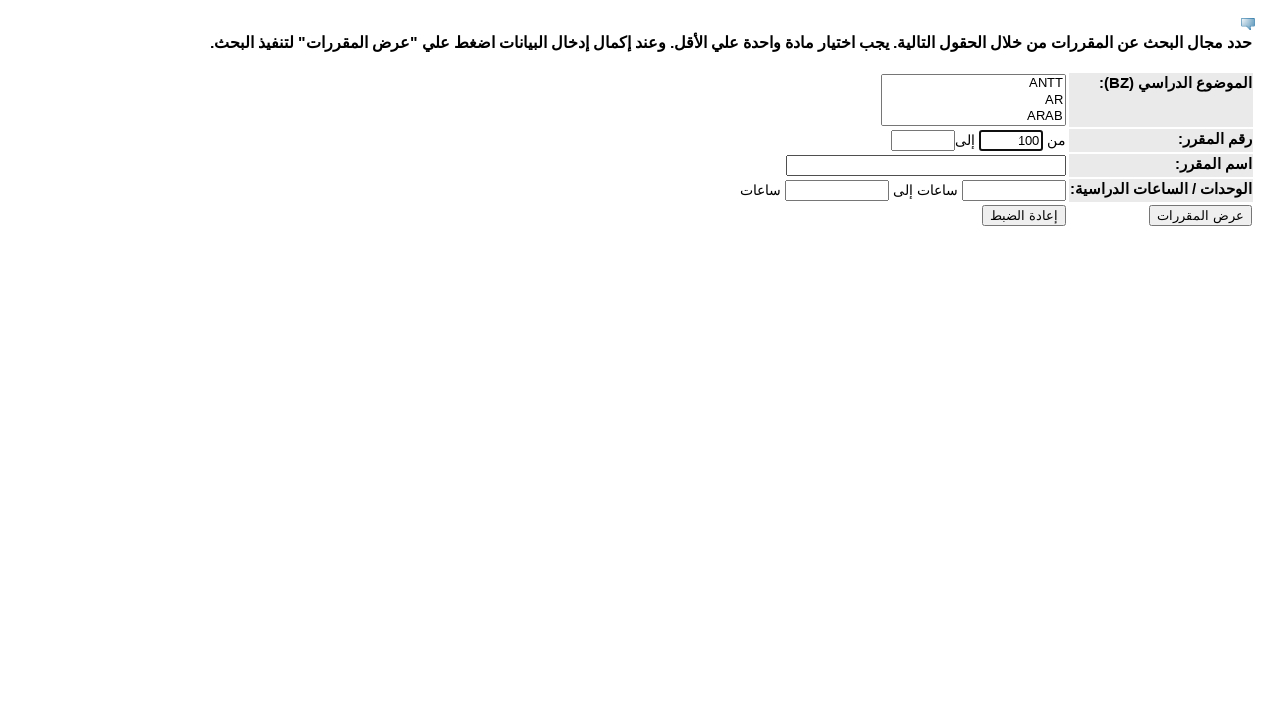

Entered course ID range end value '499' on #crse_id_to
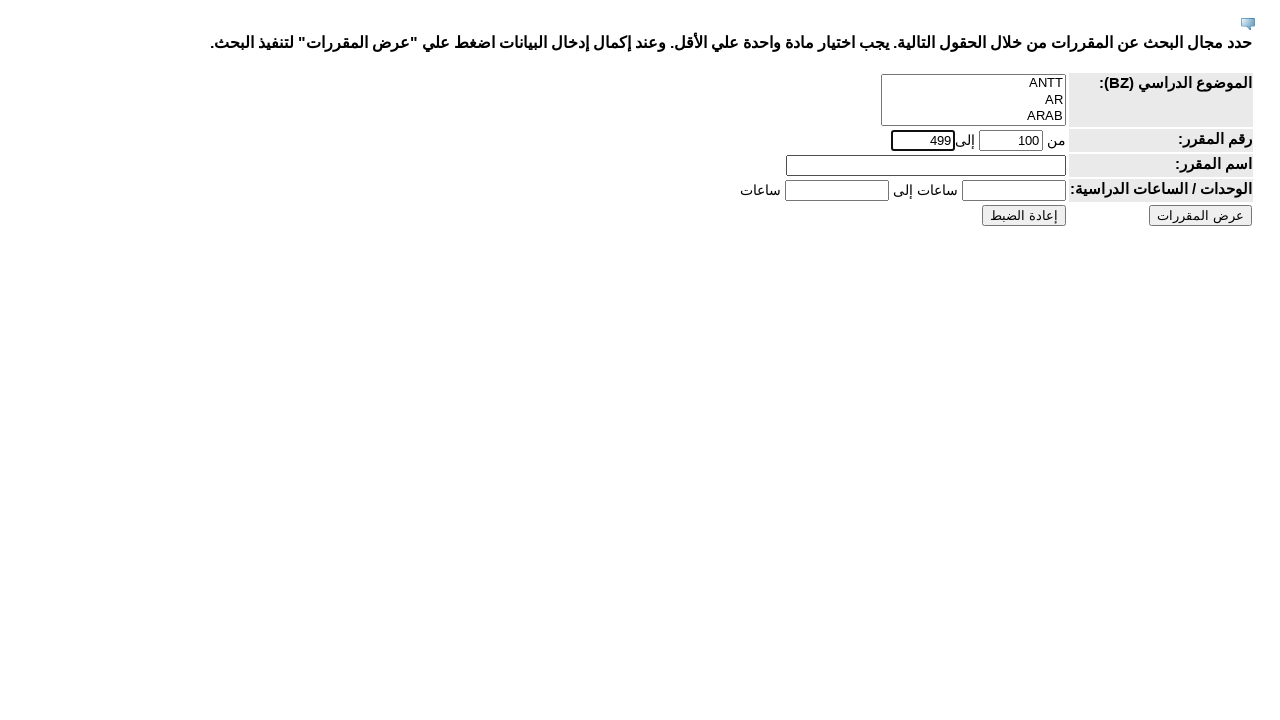

Clicked submit button to apply filters and display course listings at (1200, 215) on input[type='submit']
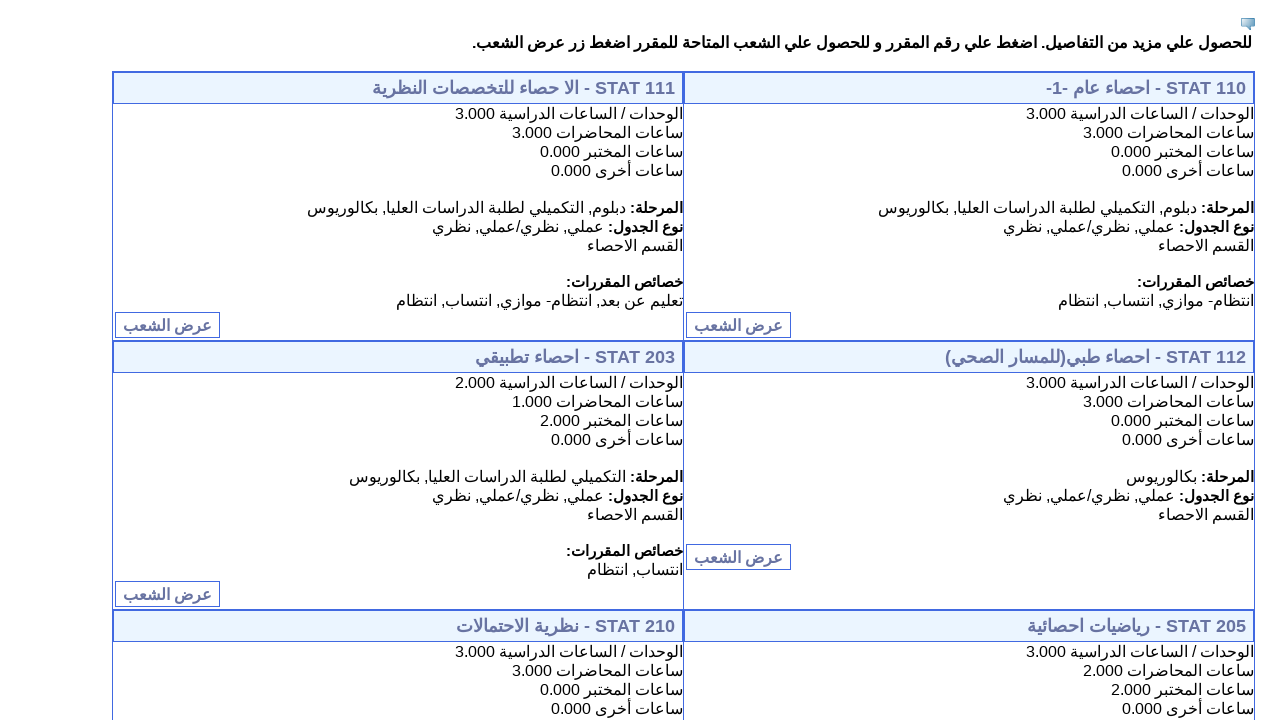

Course listing results loaded successfully
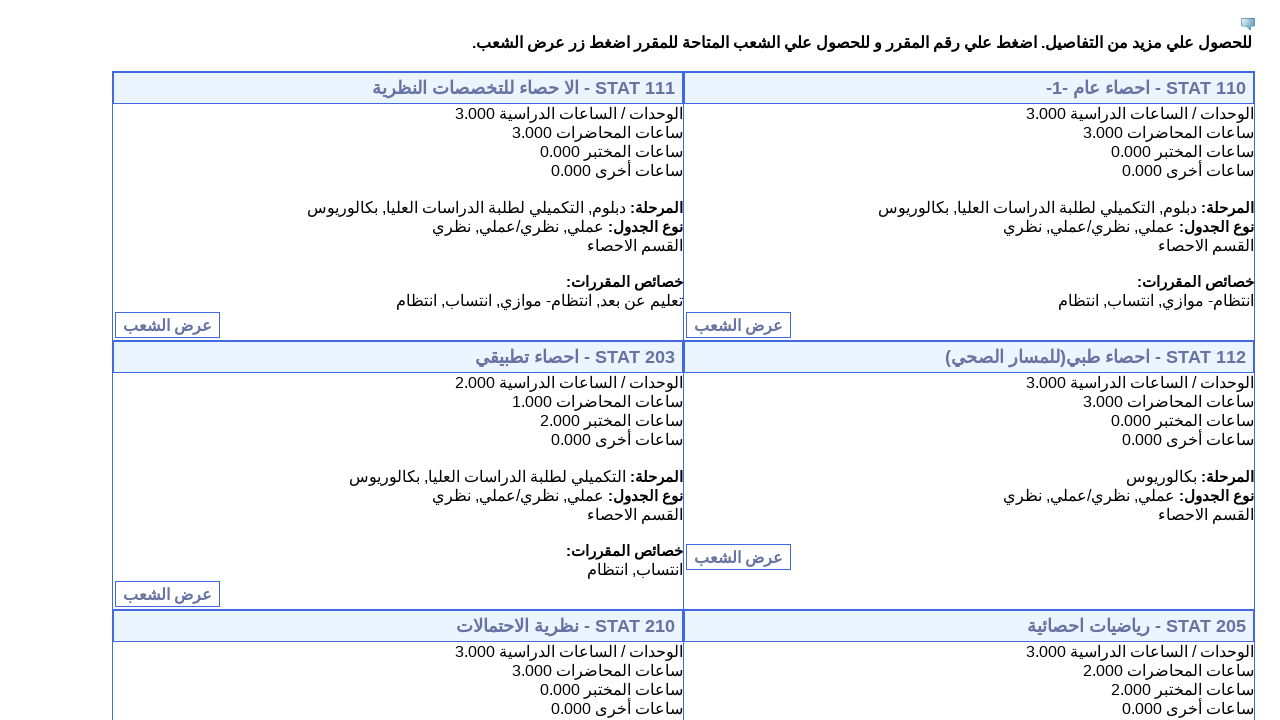

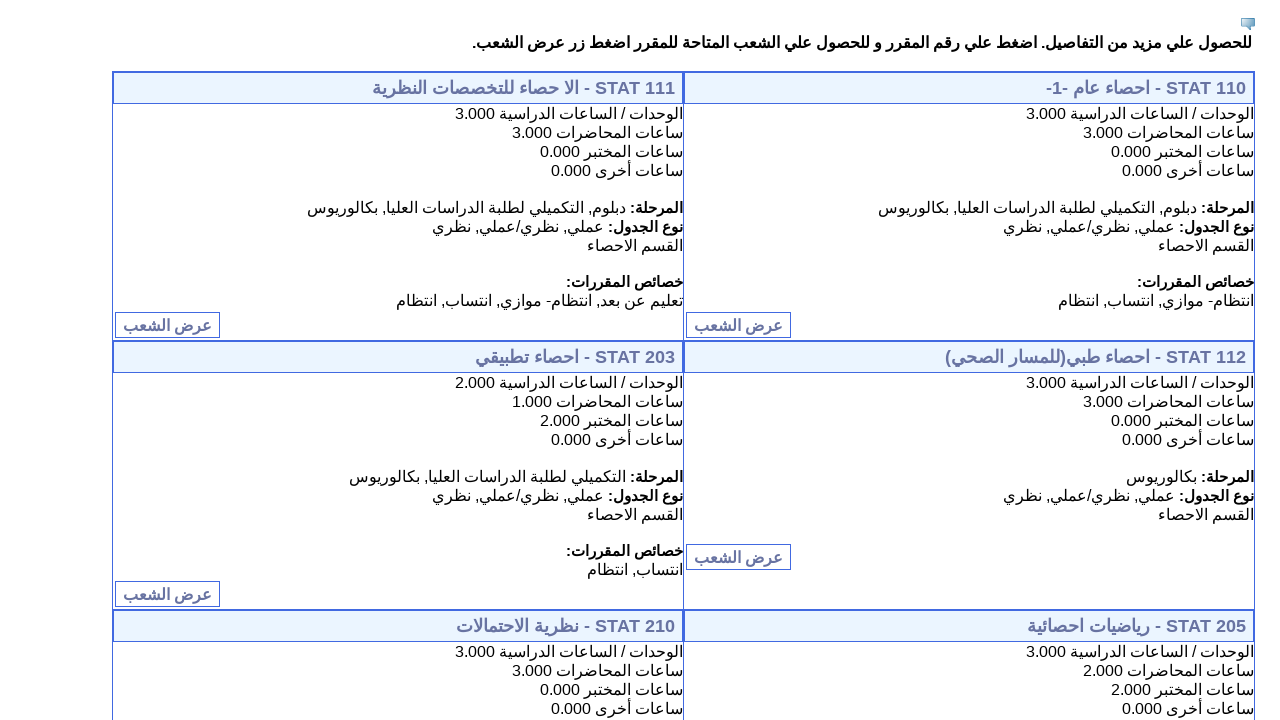